Tests browser alert functionality with a text input by clicking to trigger an alert with a textbox, entering text into it, and then dismissing the alert

Starting URL: https://demo.automationtesting.in/Alerts.html

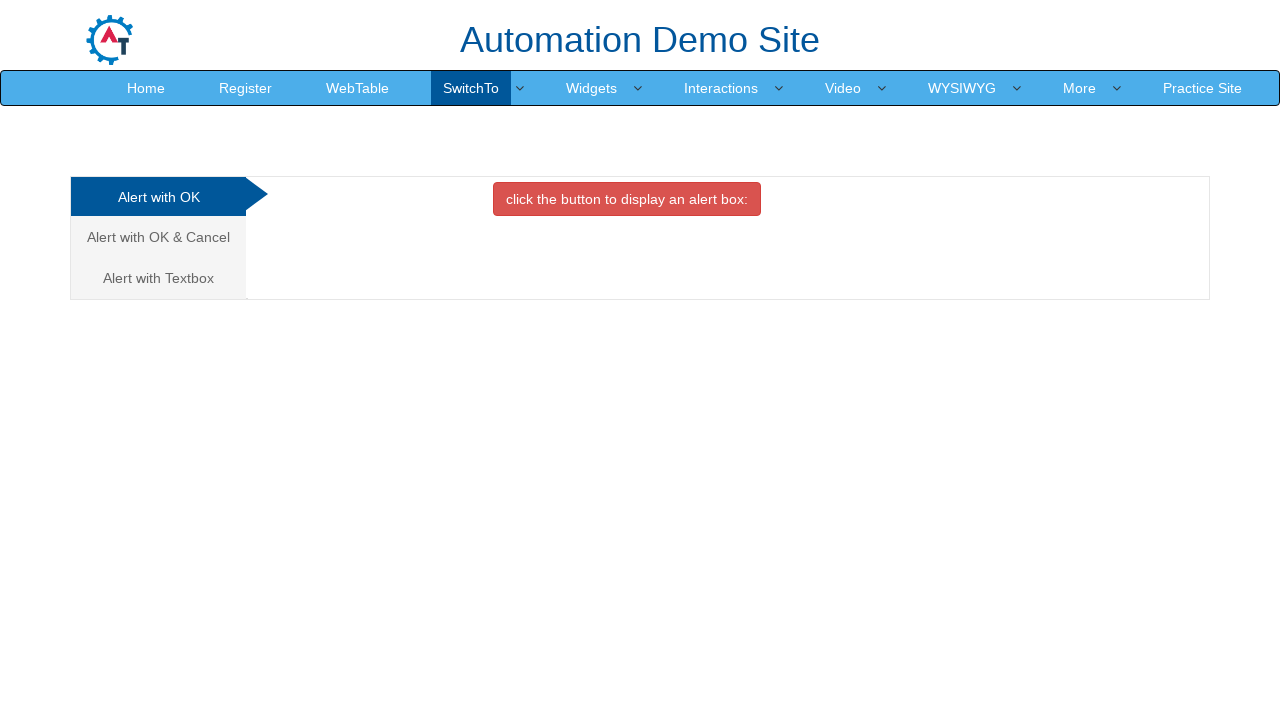

Clicked on 'Alert with Textbox' tab at (158, 278) on xpath=//a[text()='Alert with Textbox ']
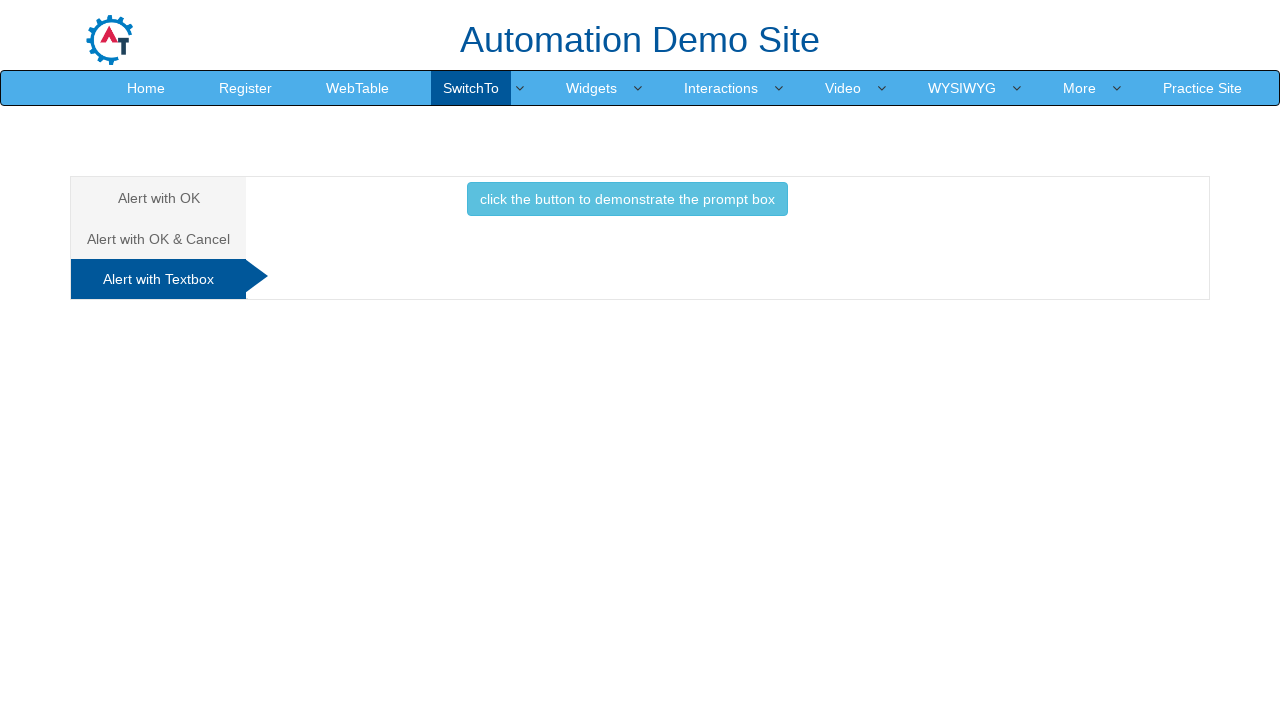

Clicked button to trigger alert with textbox at (627, 199) on button.btn.btn-info
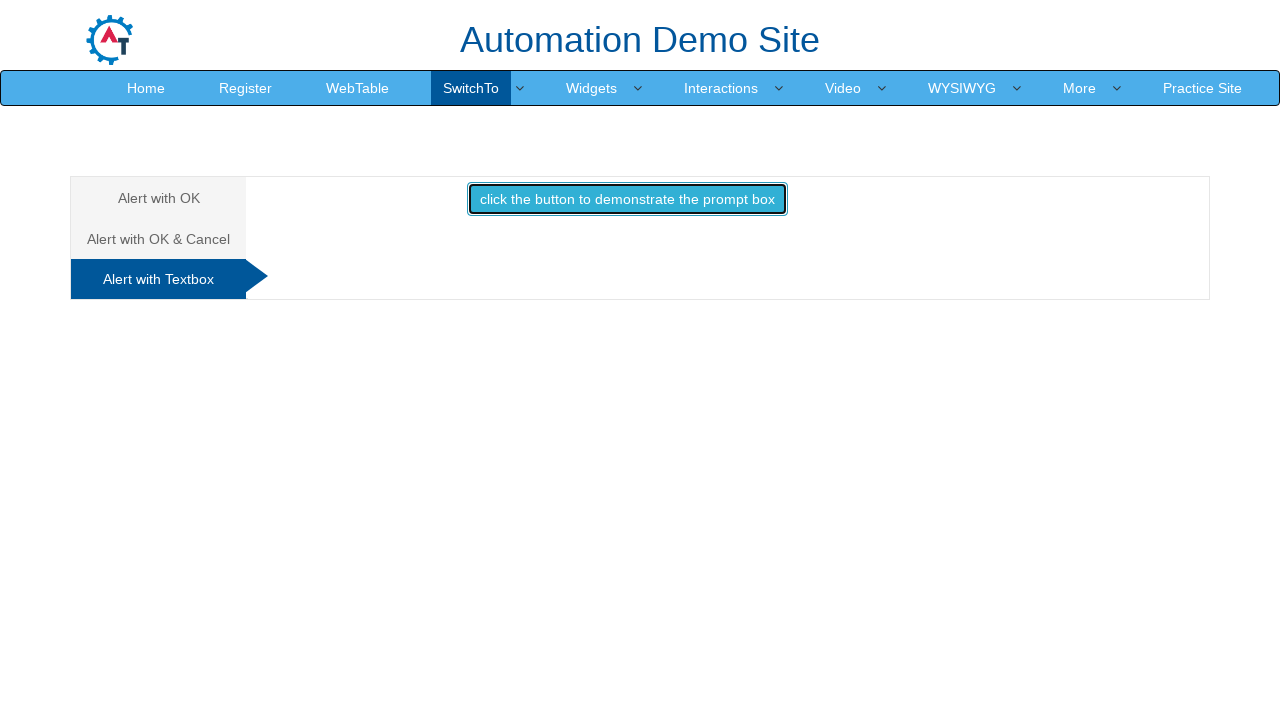

Set up dialog handler to accept with text 'Selenium Java'
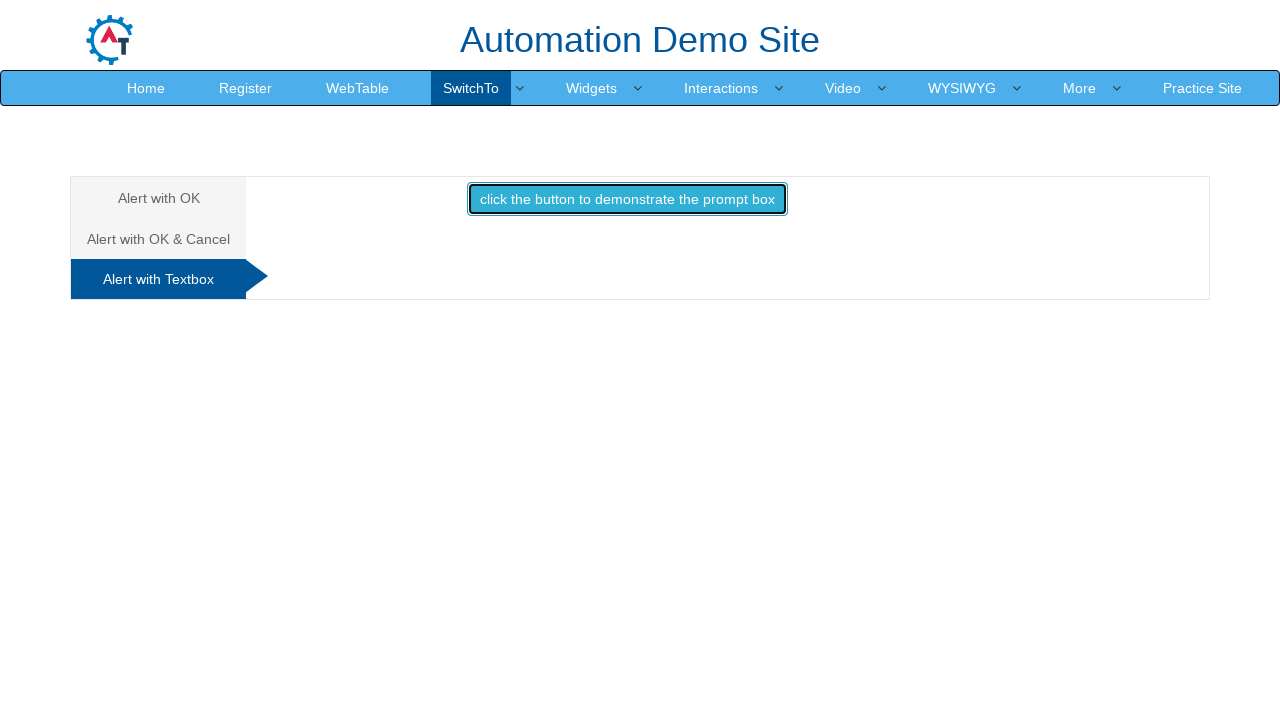

Waited 1000ms for dialog to appear
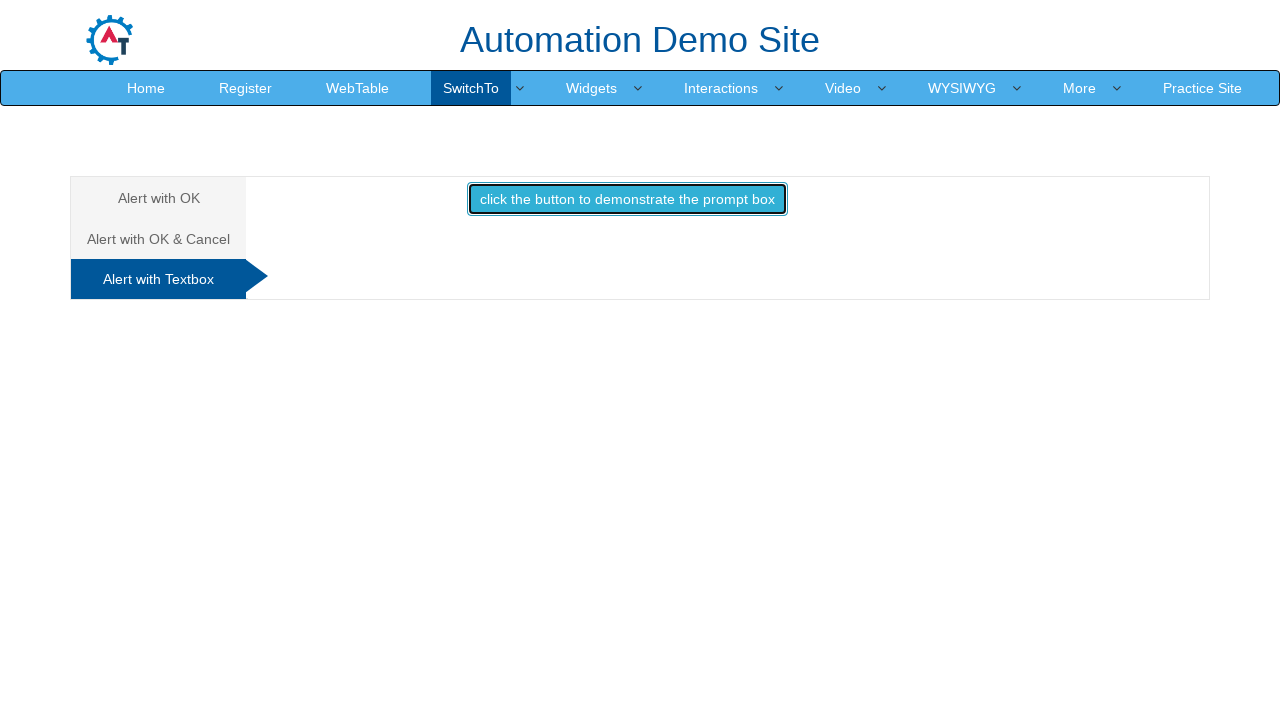

Removed previous dialog handler
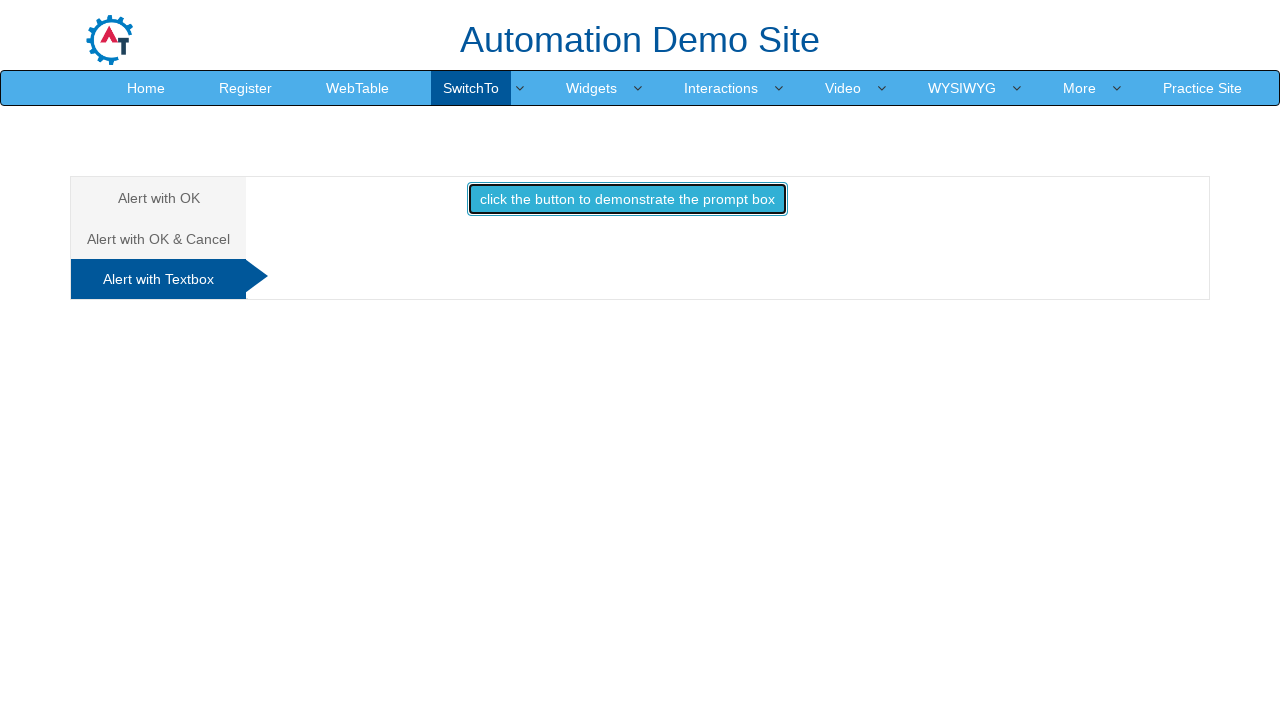

Set up dialog handler to dismiss alert
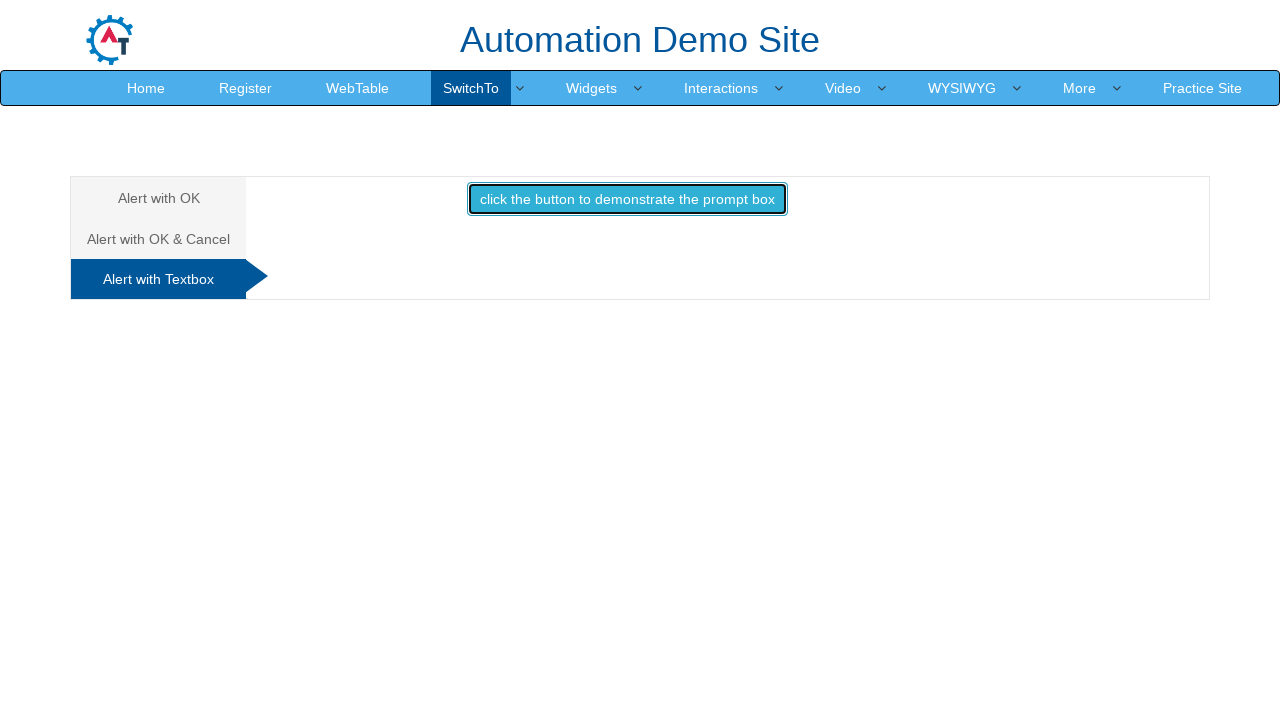

Clicked button again to trigger alert for dismissal at (627, 199) on button.btn.btn-info
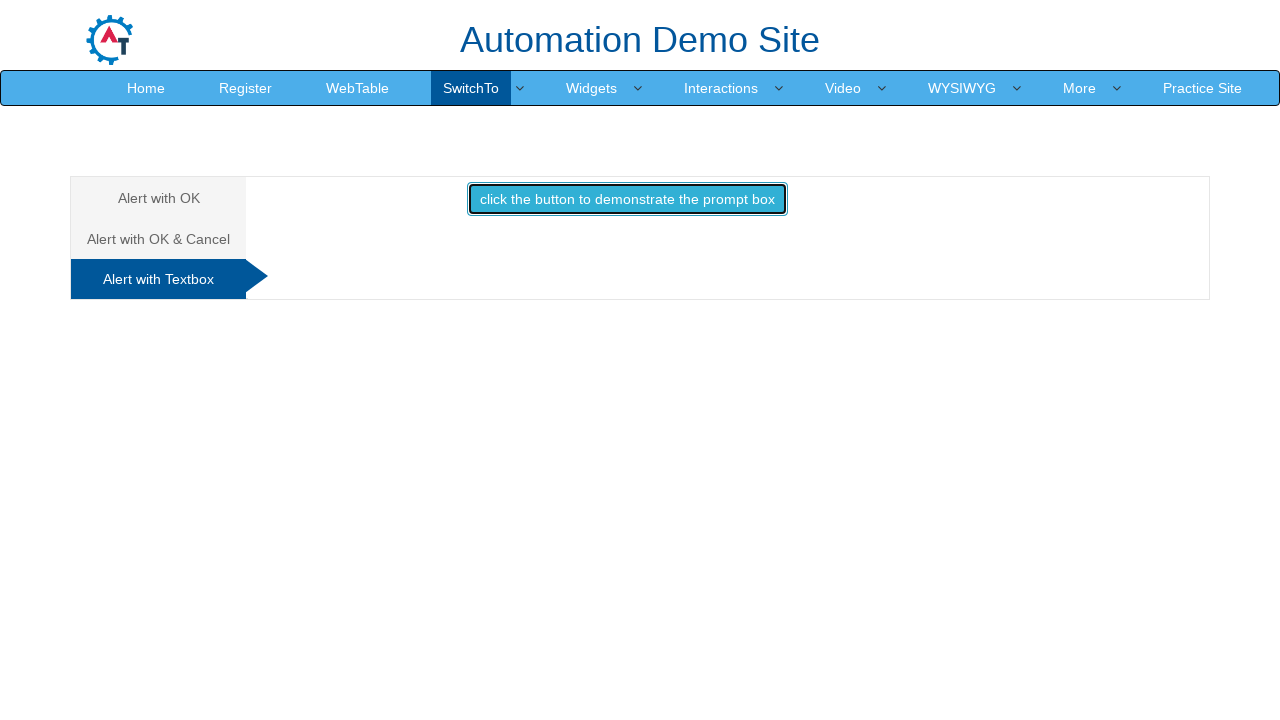

Waited 500ms for alert to be dismissed
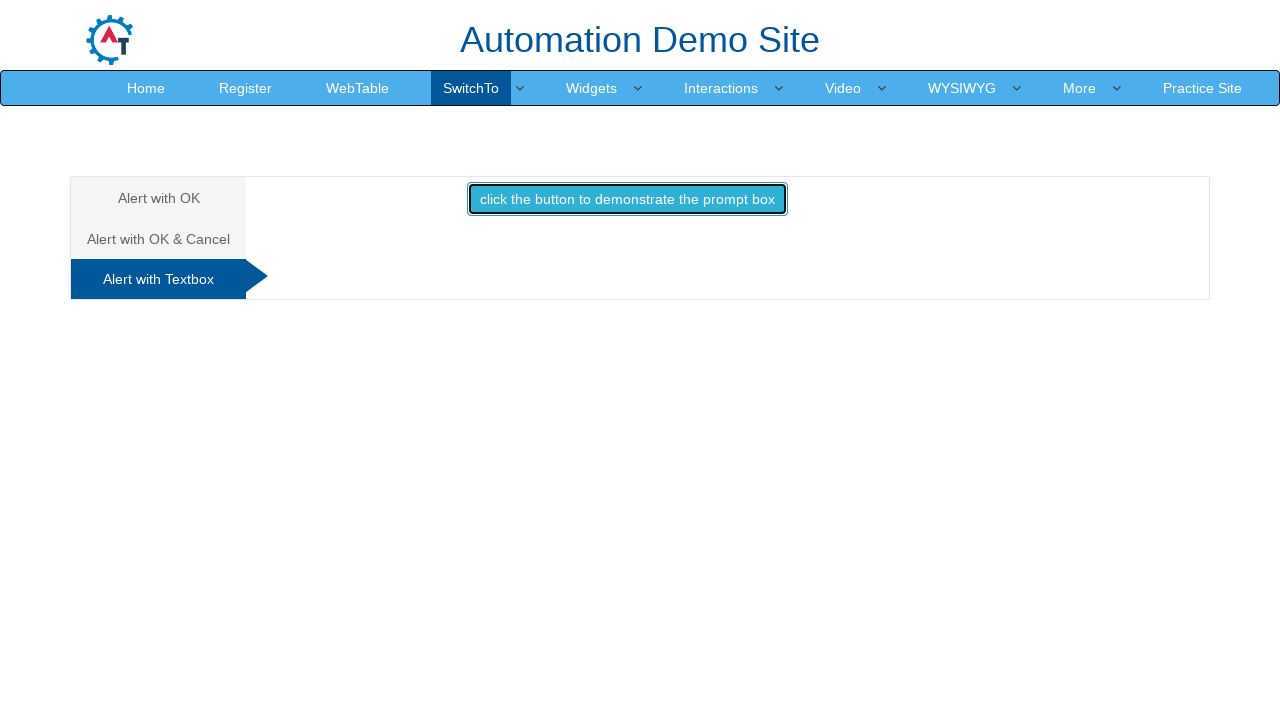

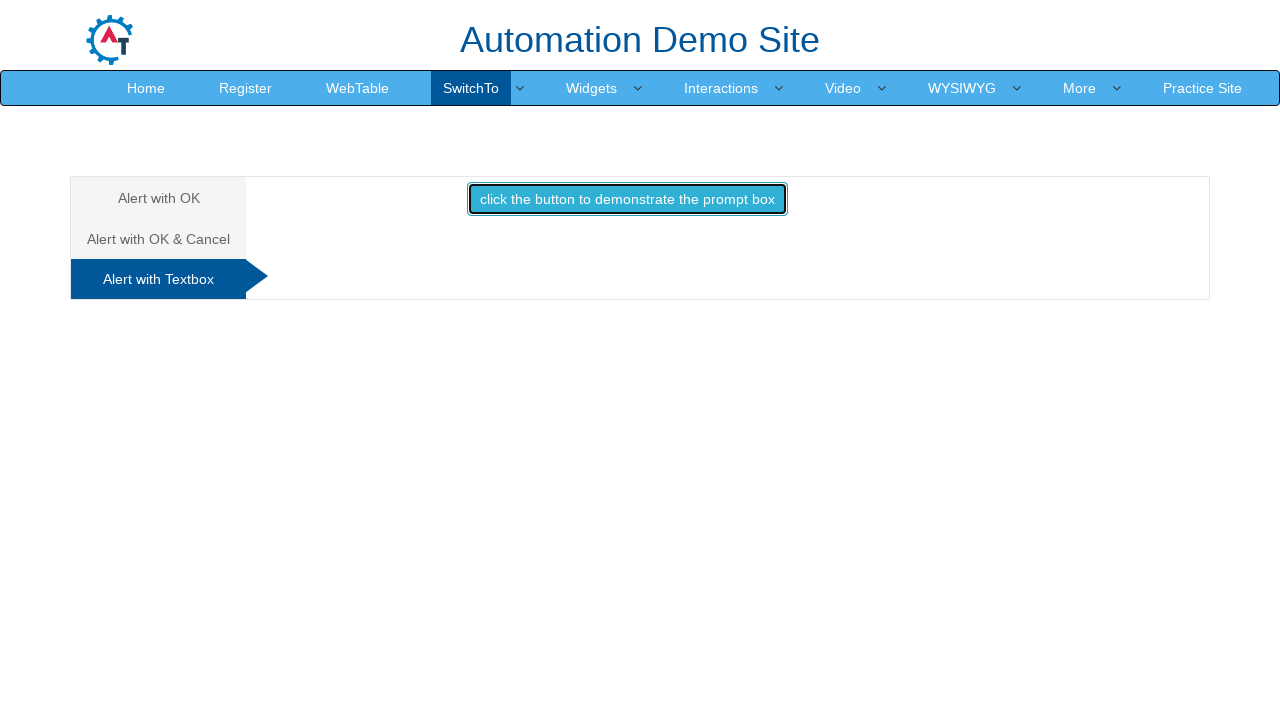